Tests file upload functionality by inputting a file path into the upload form and submitting it, then verifying the uploaded filename is displayed correctly.

Starting URL: http://the-internet.herokuapp.com/upload

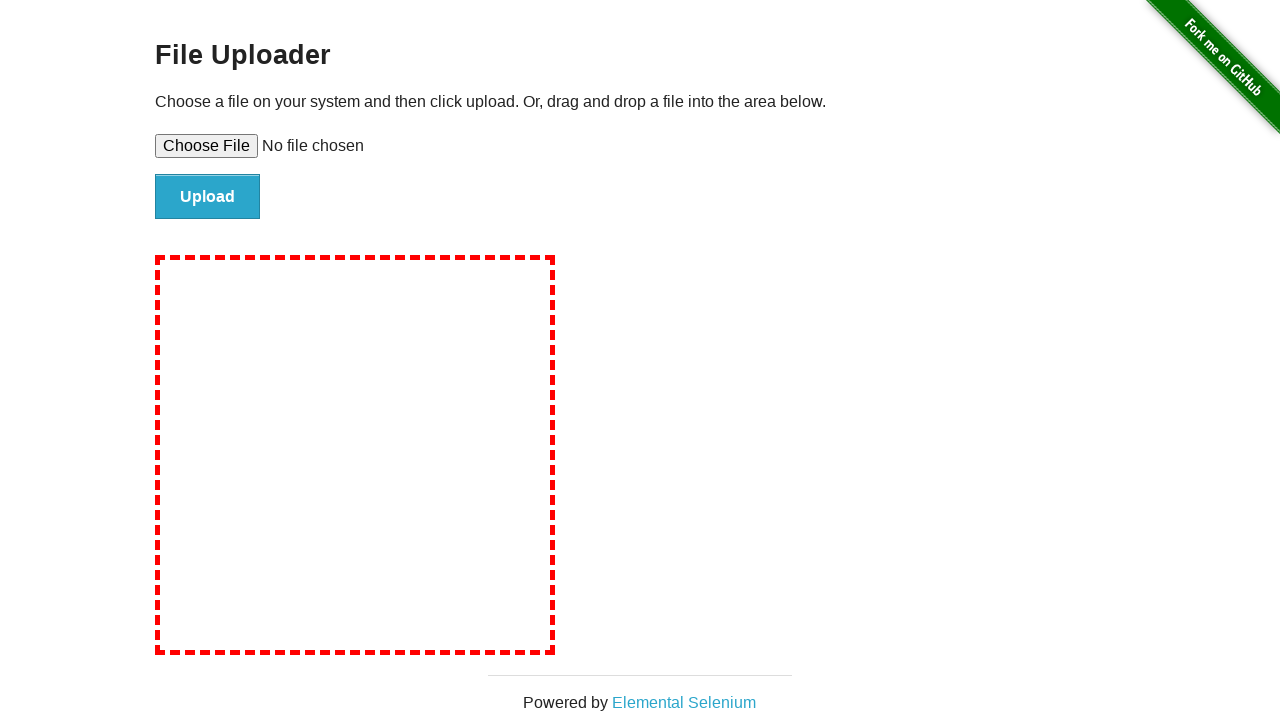

Set file input with TestDocument.txt path
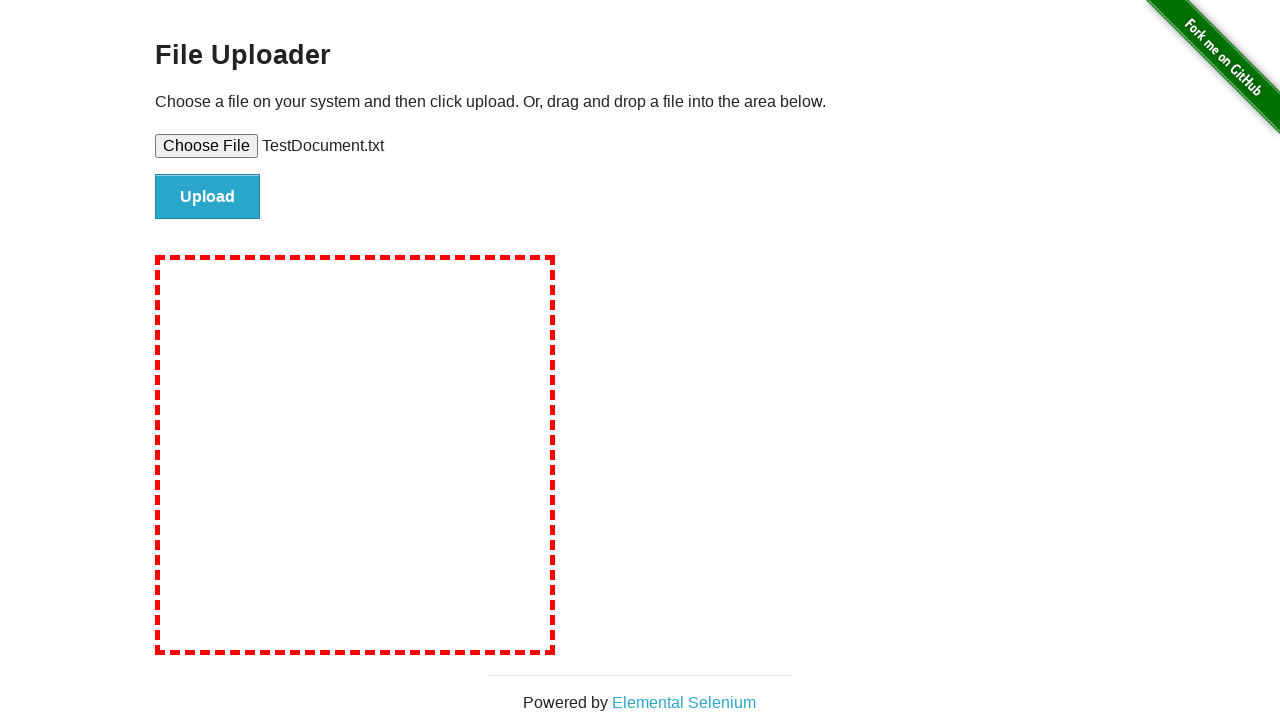

Clicked submit button to upload the file at (208, 197) on #file-submit
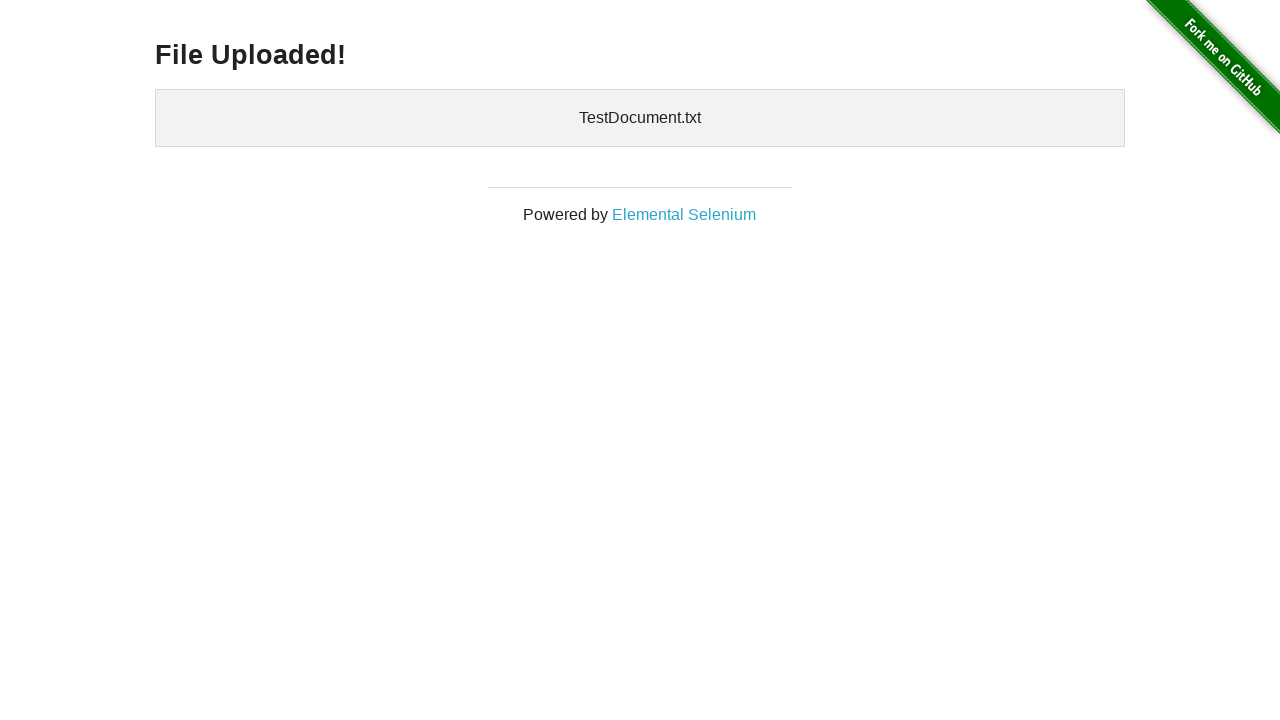

Uploaded files section appeared, confirming successful file upload
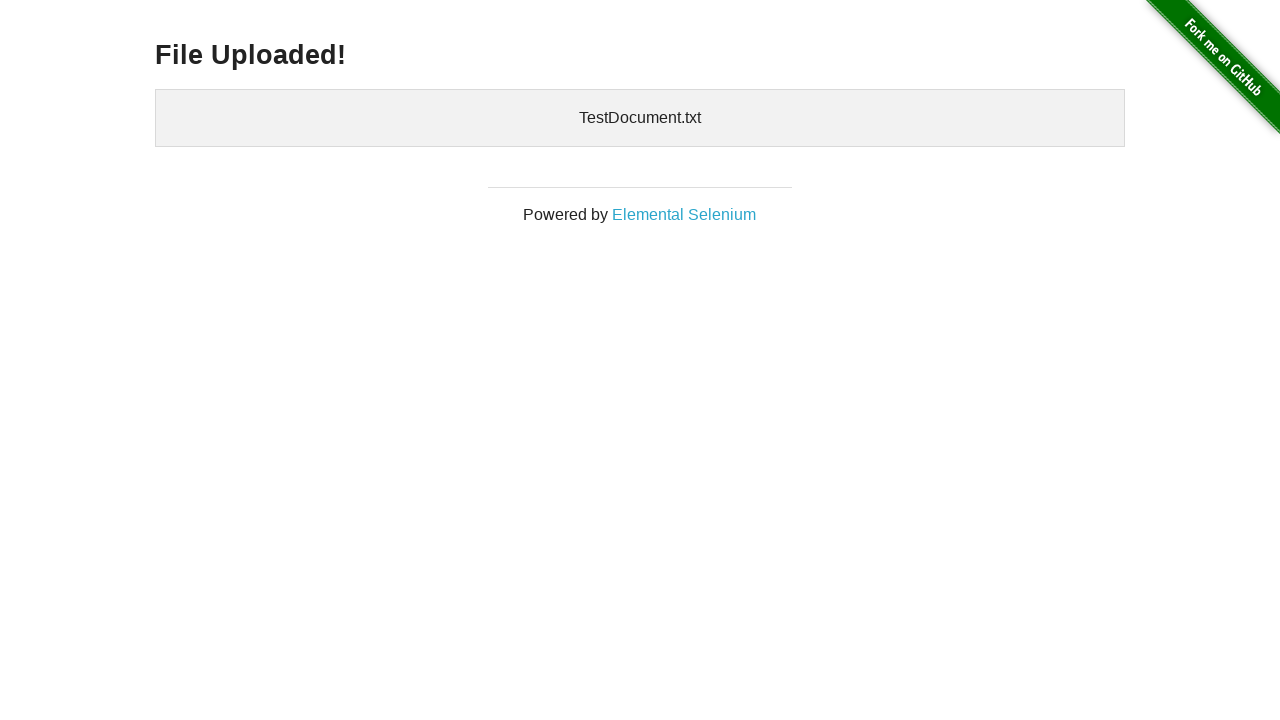

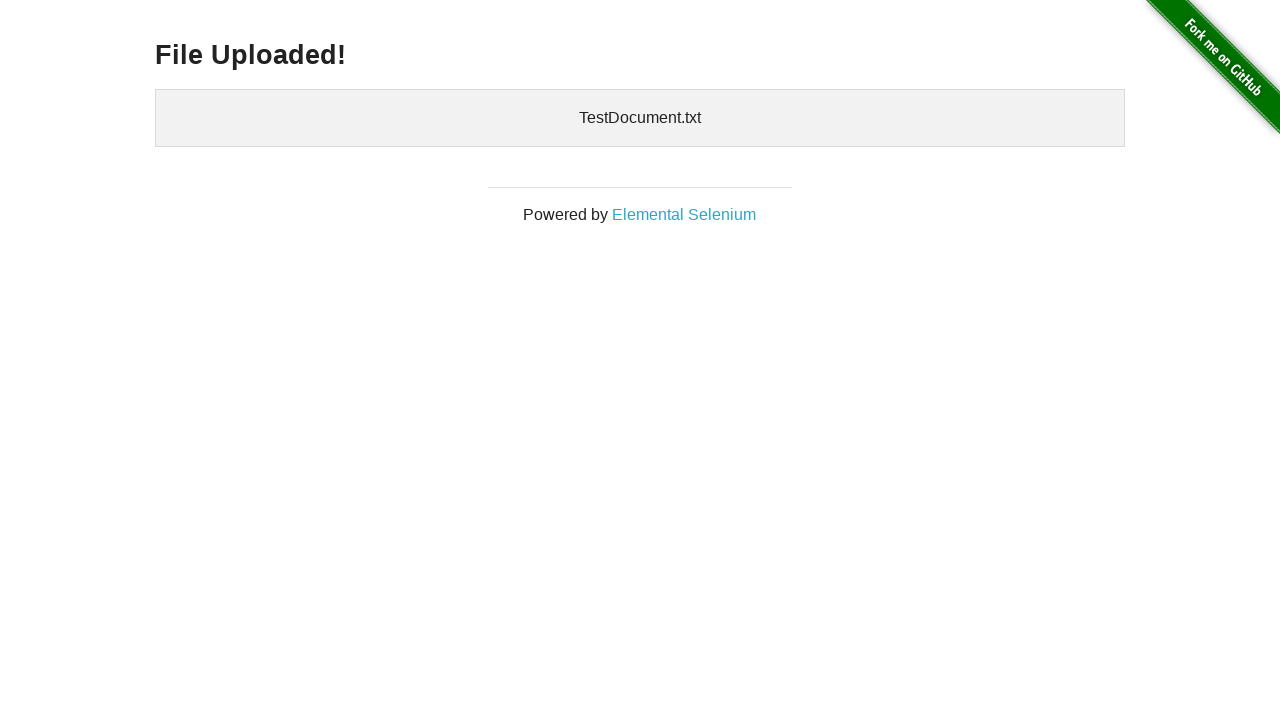